Tests SpiceJet flight booking form by selecting origin and destination airports (HYD to MAA), increasing the number of adult passengers to 5, and selecting the Armed Forces fare option.

Starting URL: https://www.spicejet.com/

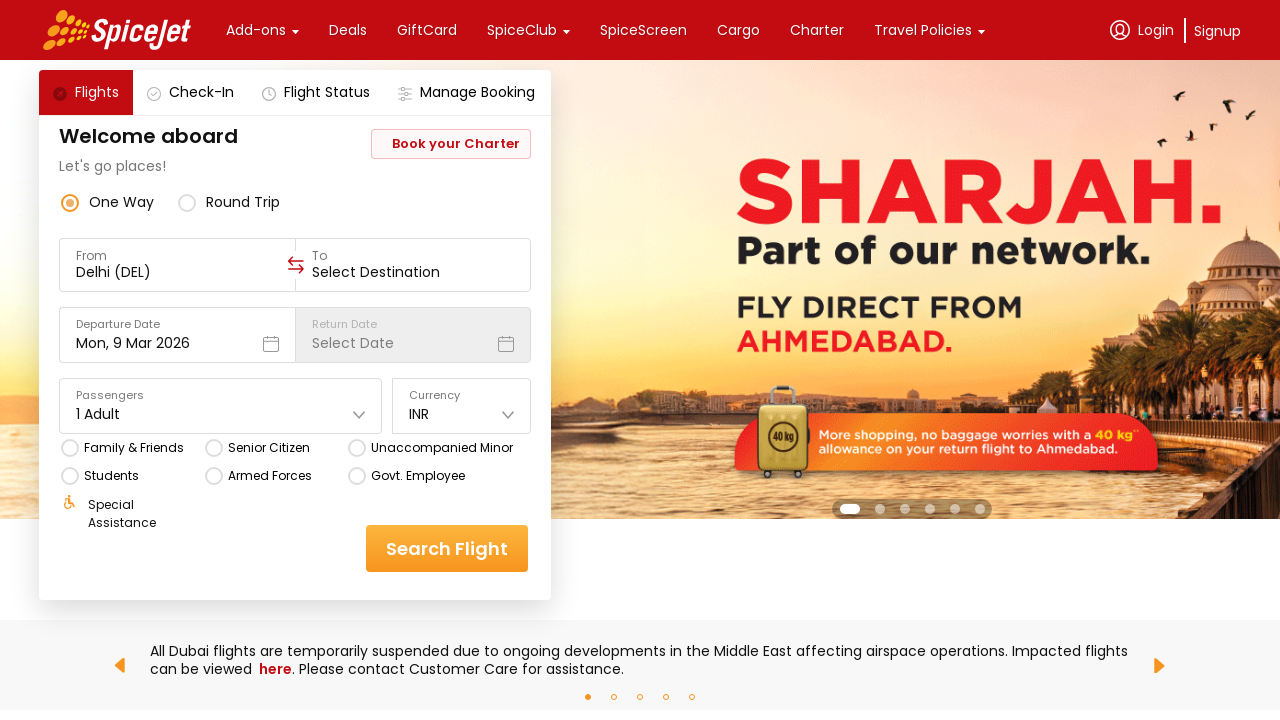

Waited 2 seconds for page to load
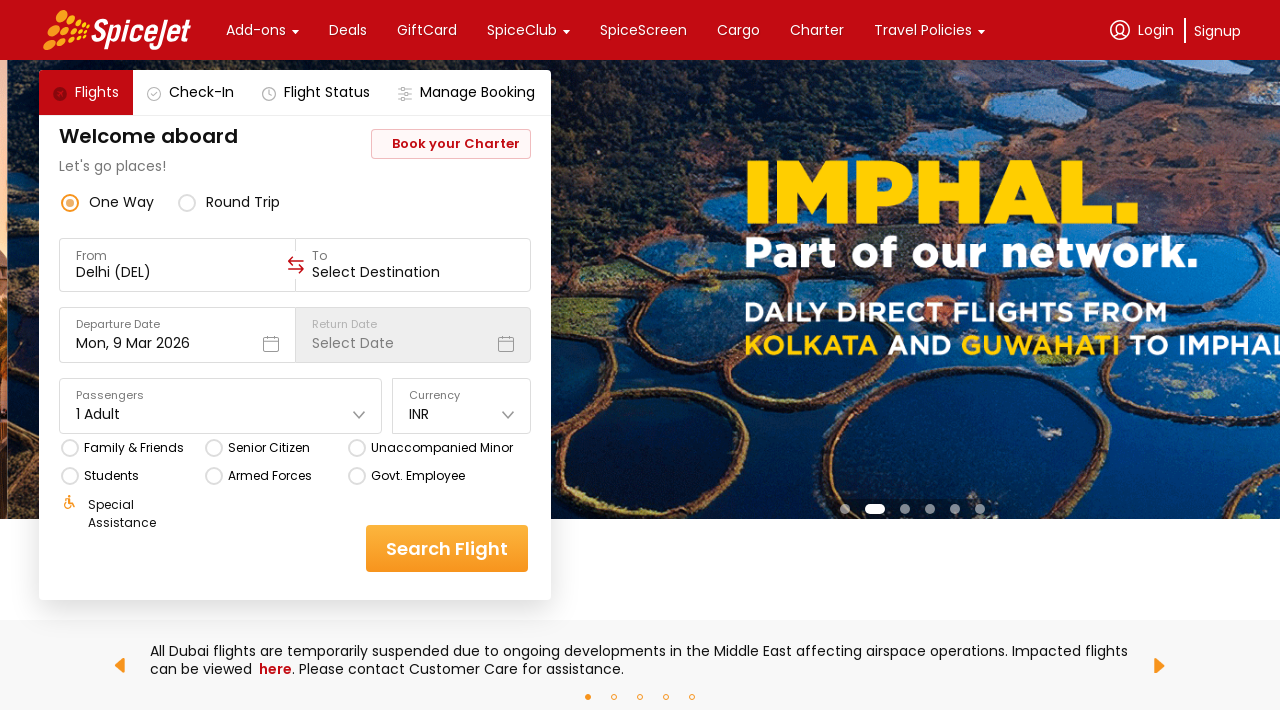

Clicked on round trip option at (187, 202) on (//div[@class='css-1dbjc4n r-zso239'])[2]
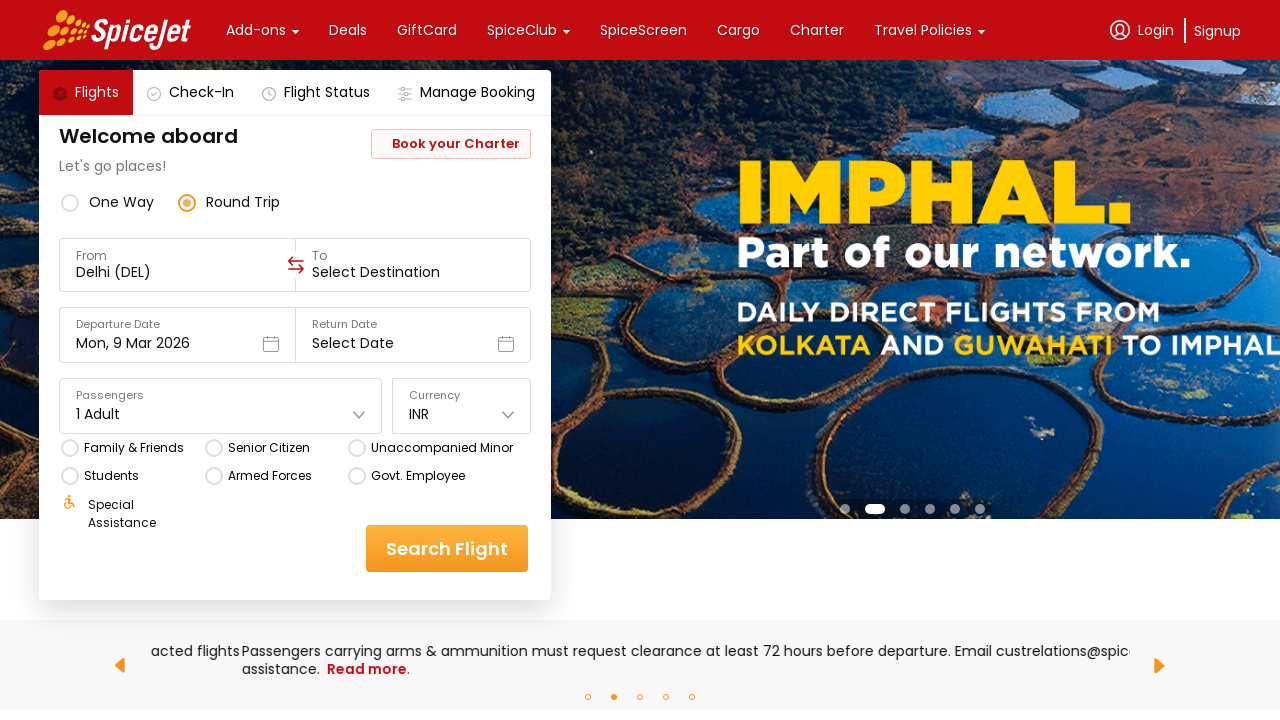

Origin input field loaded
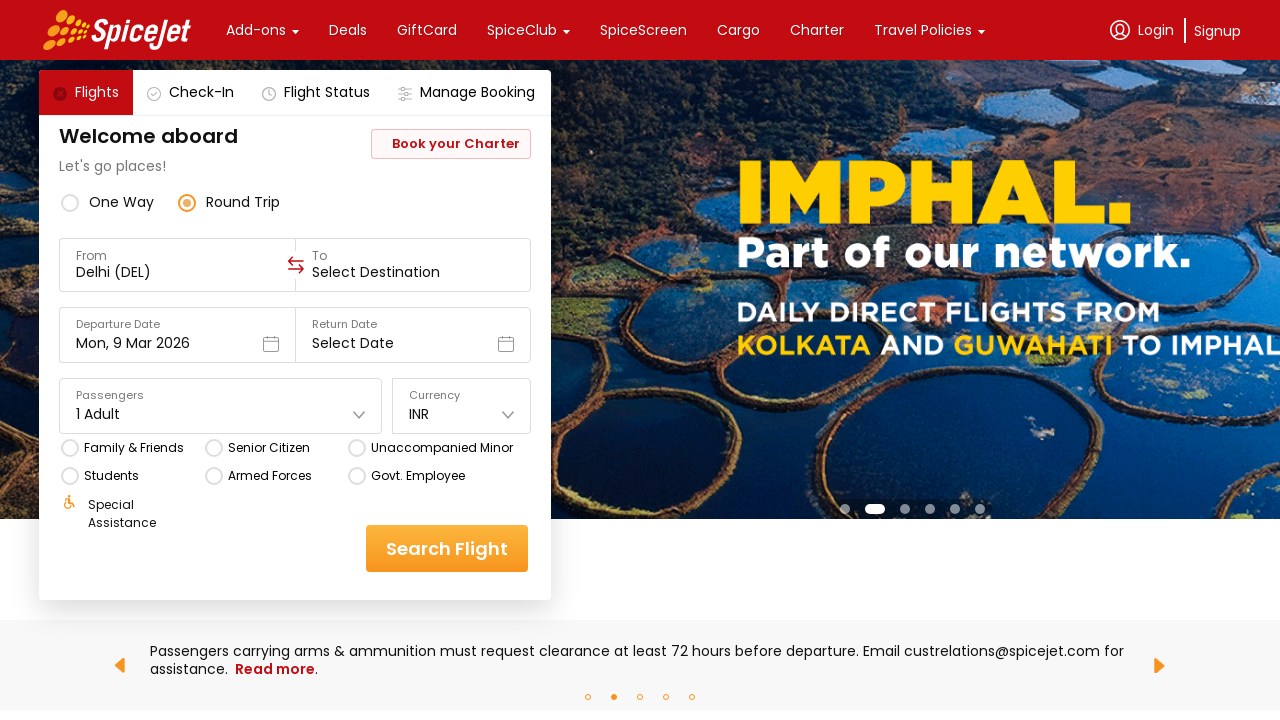

Clicked on origin input field at (178, 272) on xpath=//div[@data-testid='to-testID-origin'] //input[@type='text']
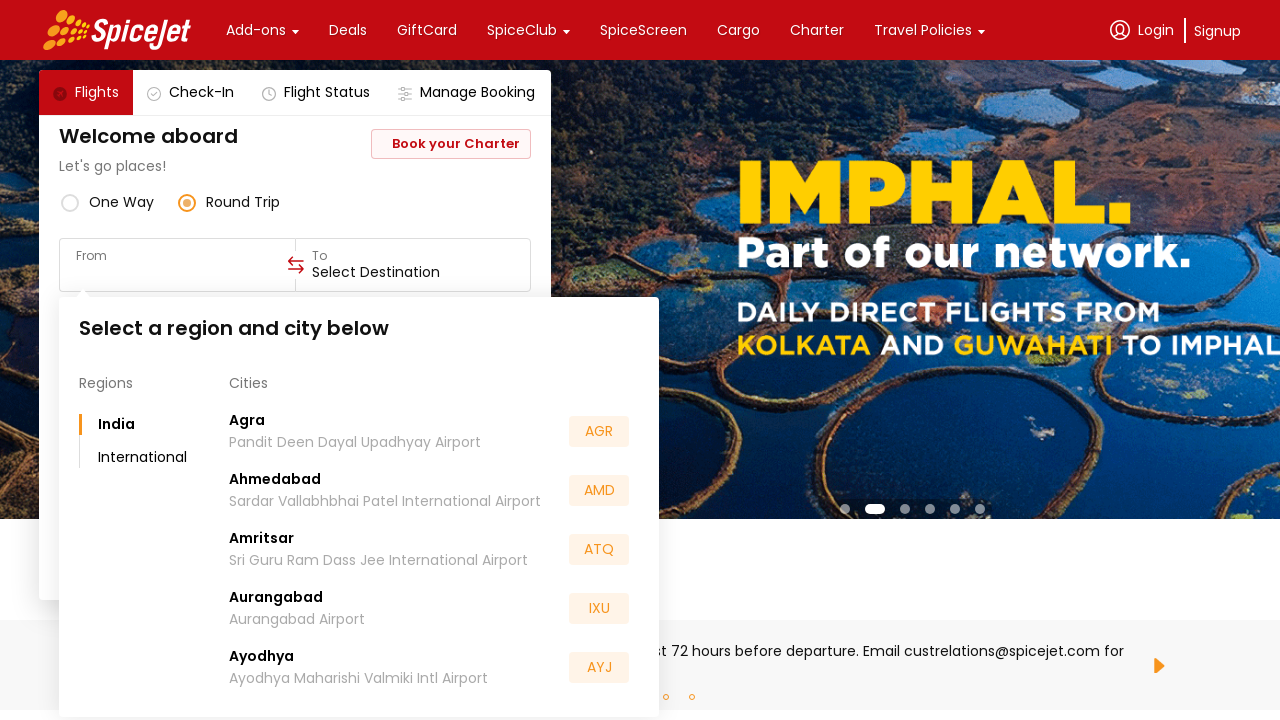

HYD airport option loaded
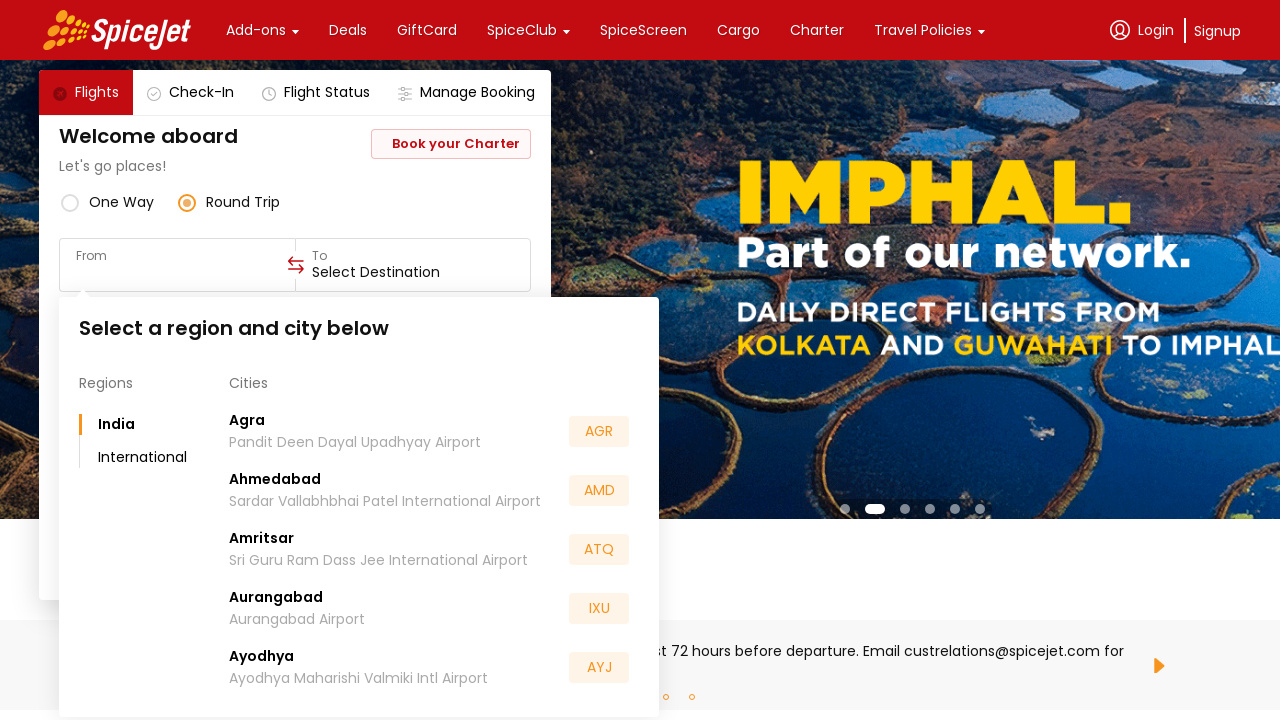

Selected HYD (Hyderabad) as origin airport at (599, 552) on xpath=//div[text()='HYD']
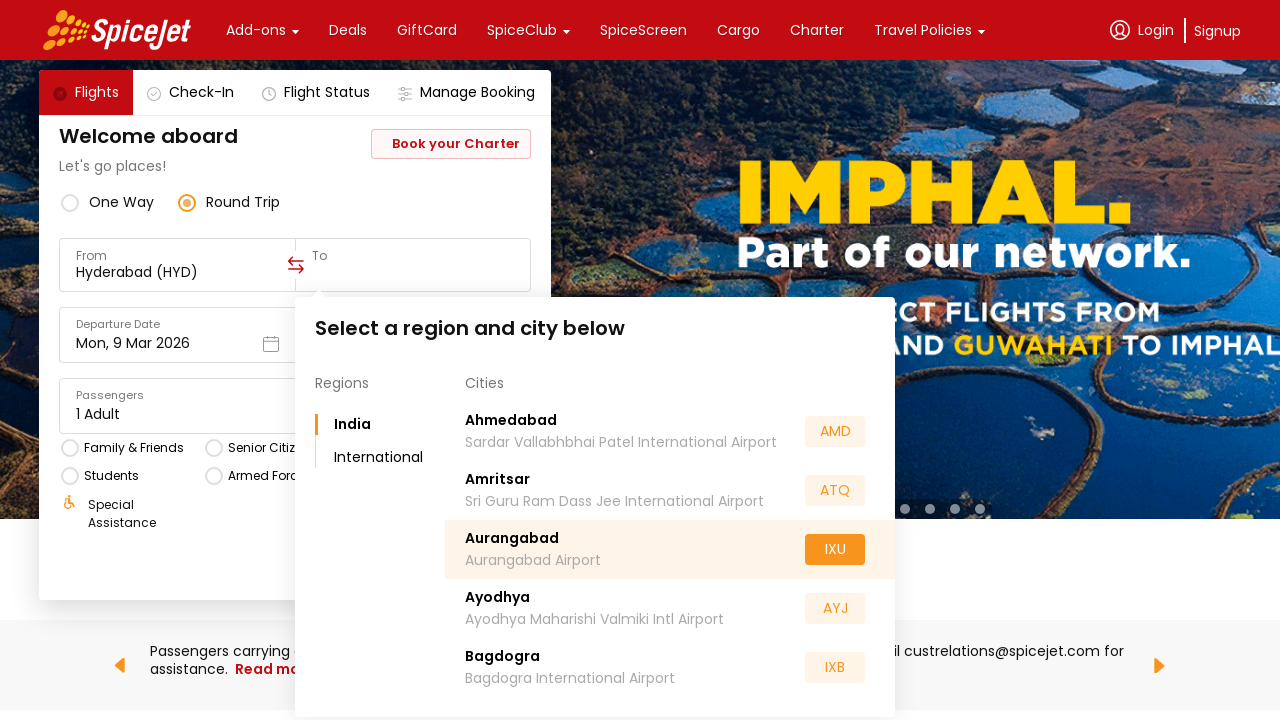

MAA airport option loaded
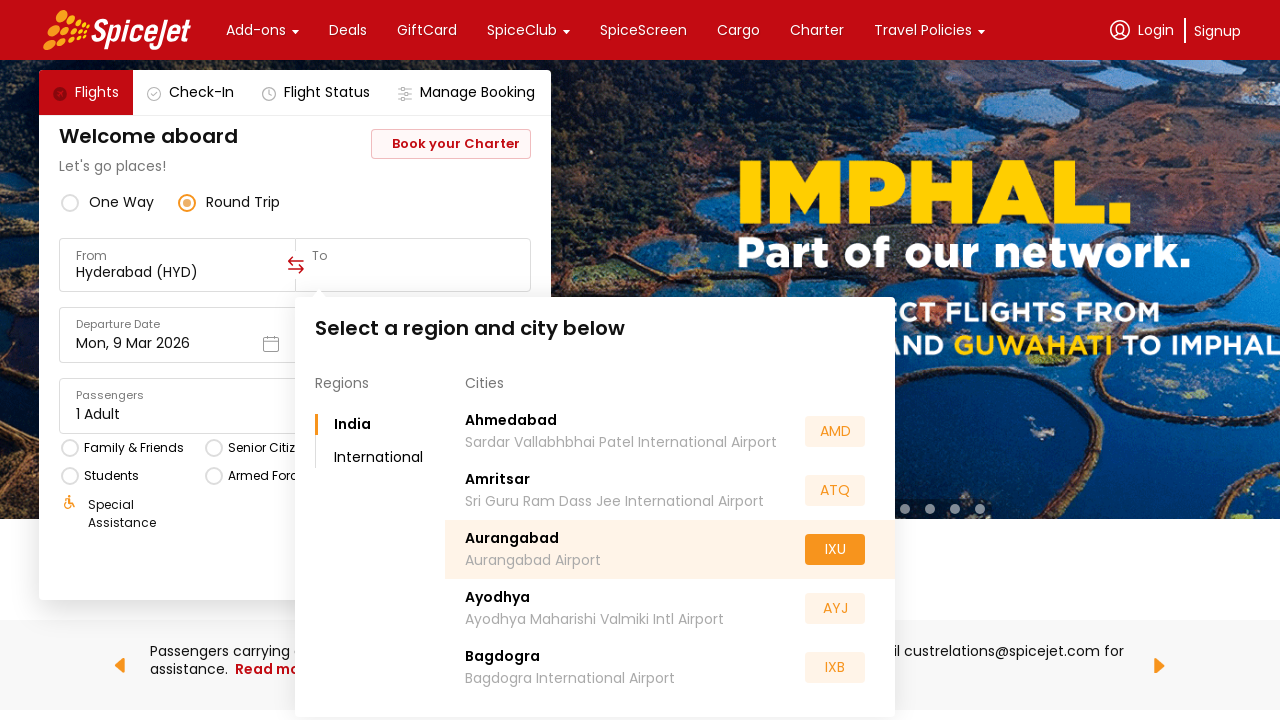

Selected MAA (Chennai) as destination airport at (835, 552) on xpath=//div[@class='css-1dbjc4n r-1awozwy r-1loqt21 r-18u37iz r-1wtj0ep r-b5h31w
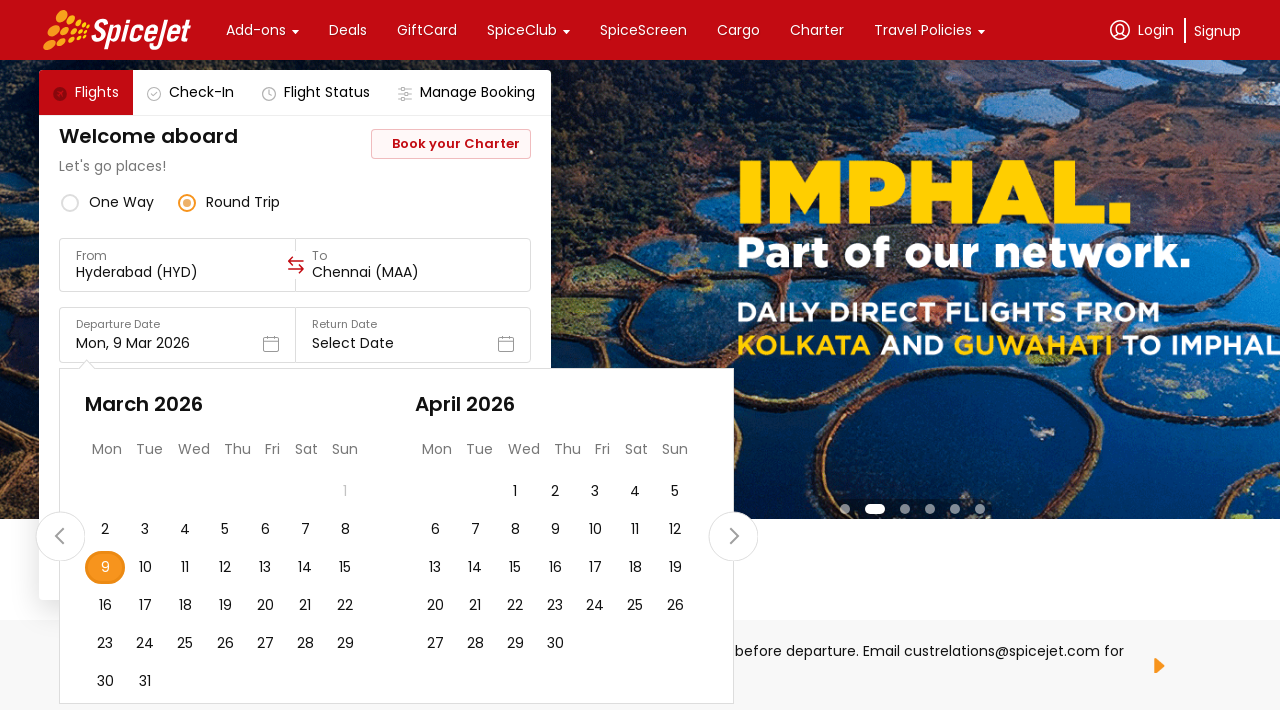

Clicked date picker first time at (105, 568) on xpath=//div[@class='css-76zvg2 r-jwli3a r-ubezar r-16dba41']
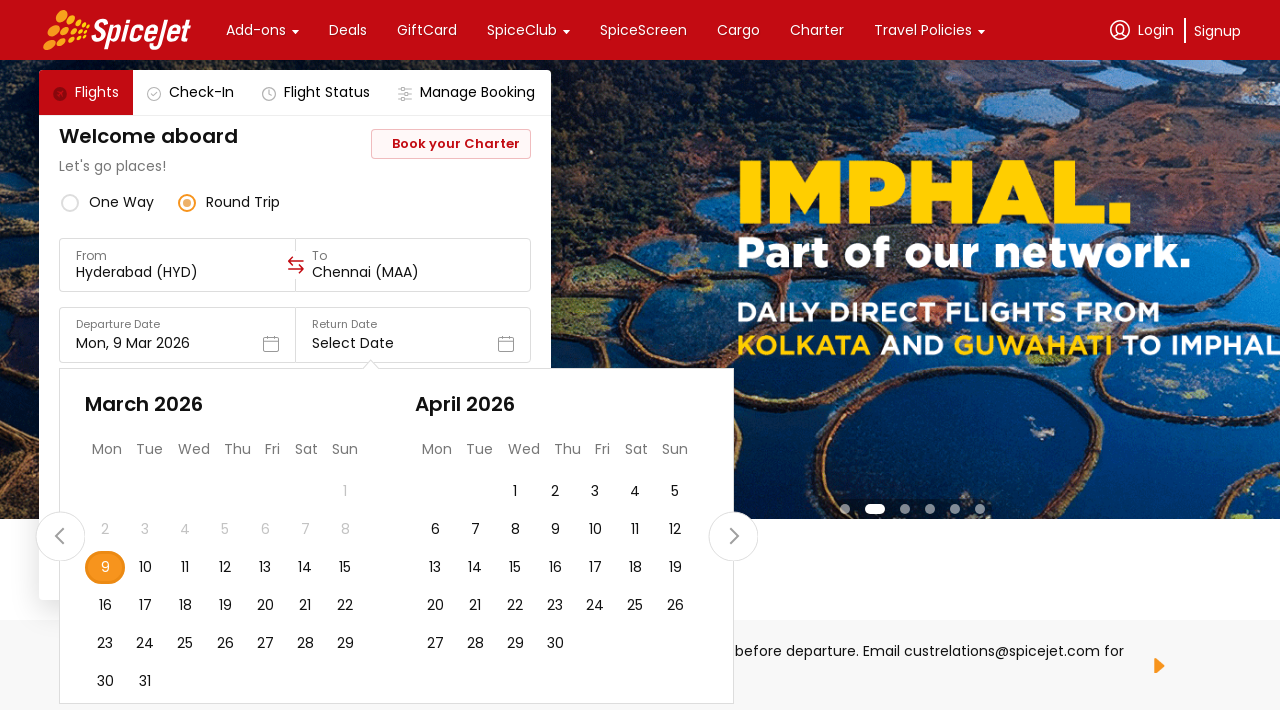

Clicked date picker second time at (105, 568) on xpath=//div[@class='css-76zvg2 r-jwli3a r-ubezar r-16dba41']
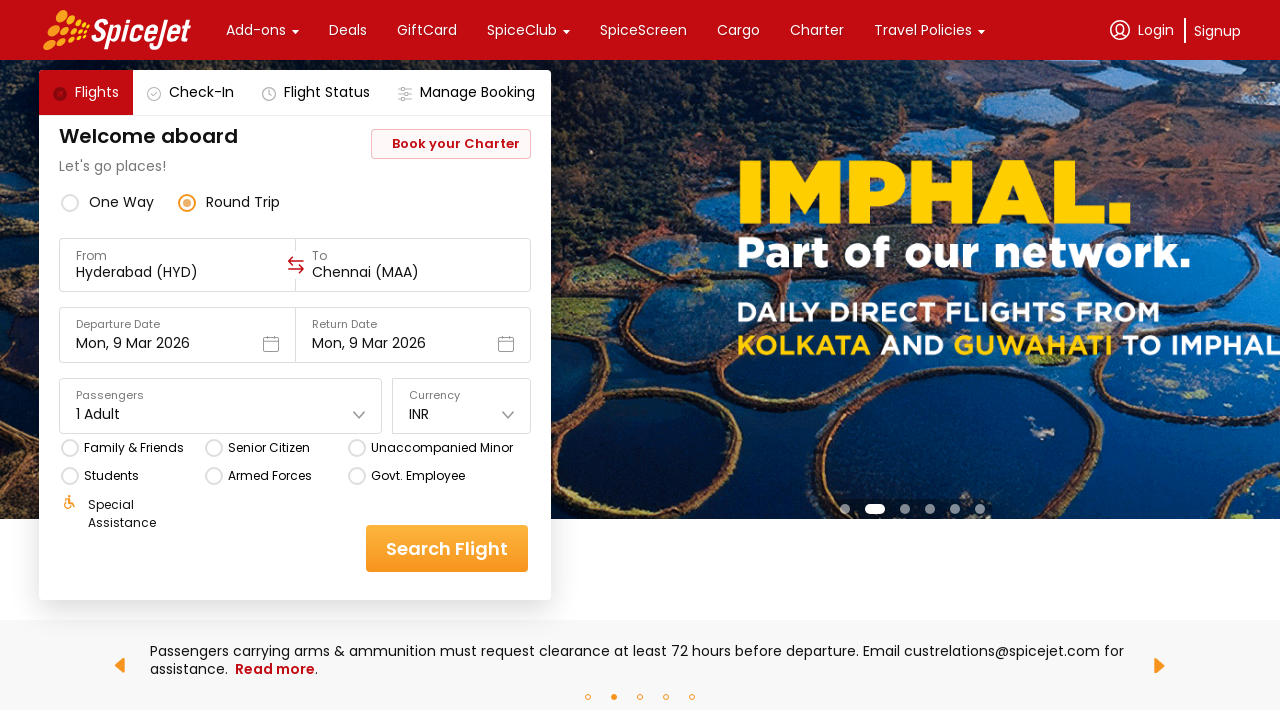

Clicked on passenger count selector showing '1 Adult' at (98, 414) on xpath=//div[contains(text(),'1 Adult')]
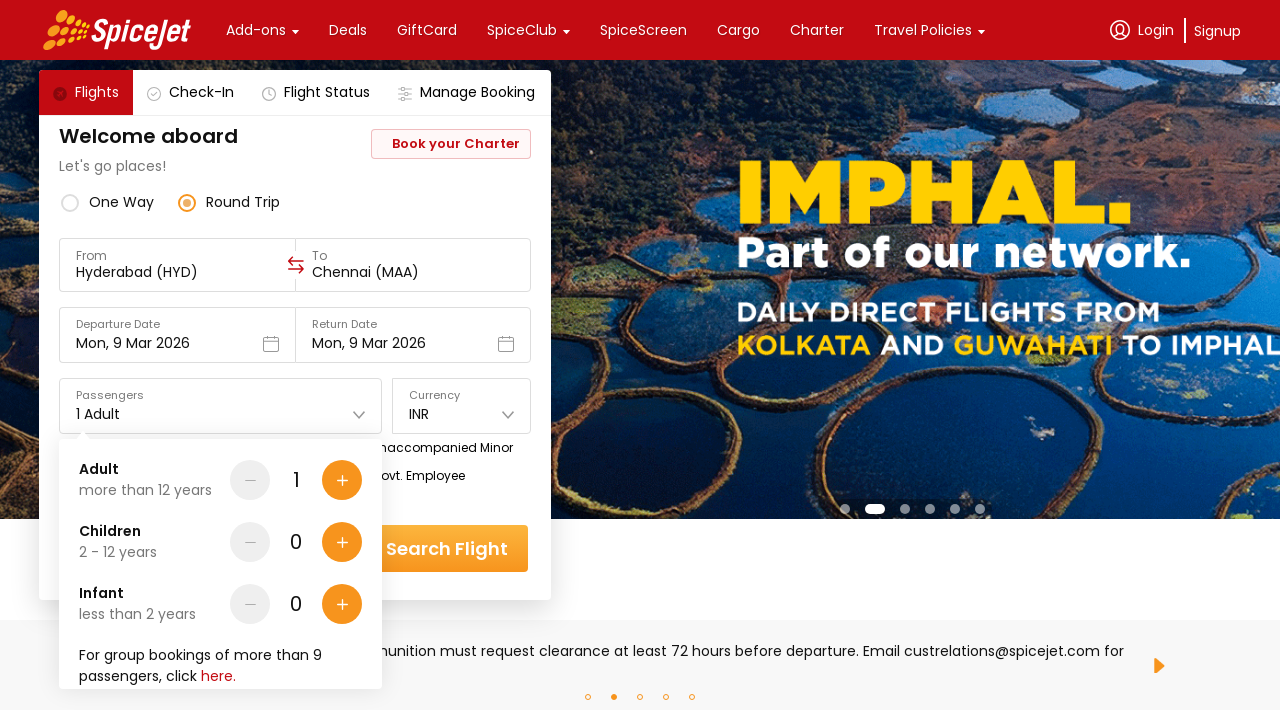

Clicked add adult button (iteration 1 of 3) at (342, 480) on xpath=//div[@data-testid = 'Adult-testID-plus-one-cta']
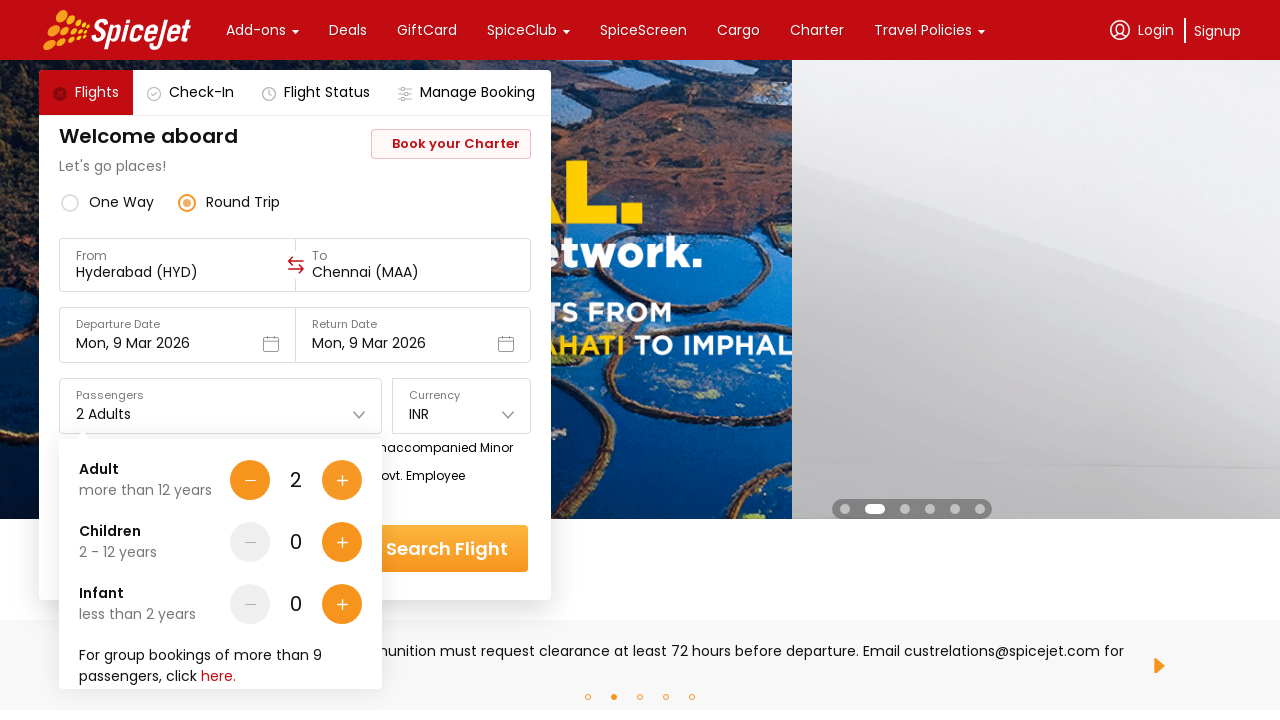

Clicked add adult button (iteration 2 of 3) at (342, 480) on xpath=//div[@data-testid = 'Adult-testID-plus-one-cta']
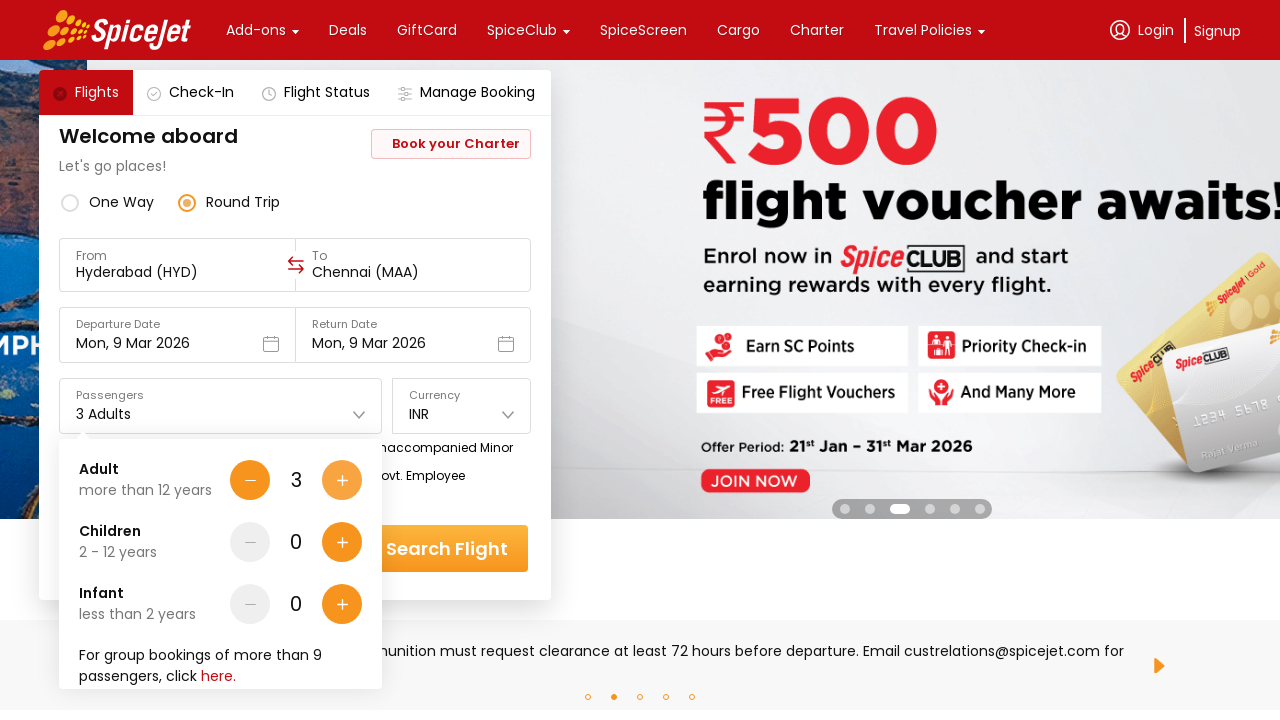

Clicked add adult button (iteration 3 of 3) at (342, 480) on xpath=//div[@data-testid = 'Adult-testID-plus-one-cta']
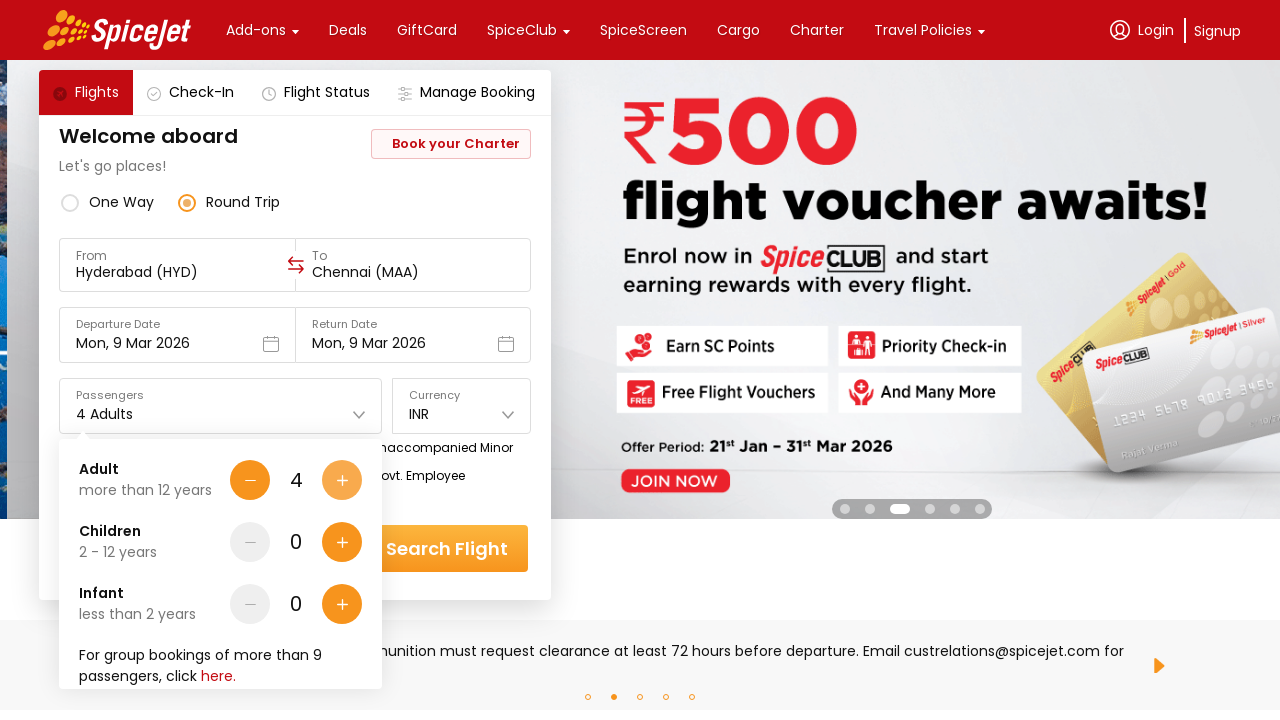

Waited 2 seconds for passenger count to update
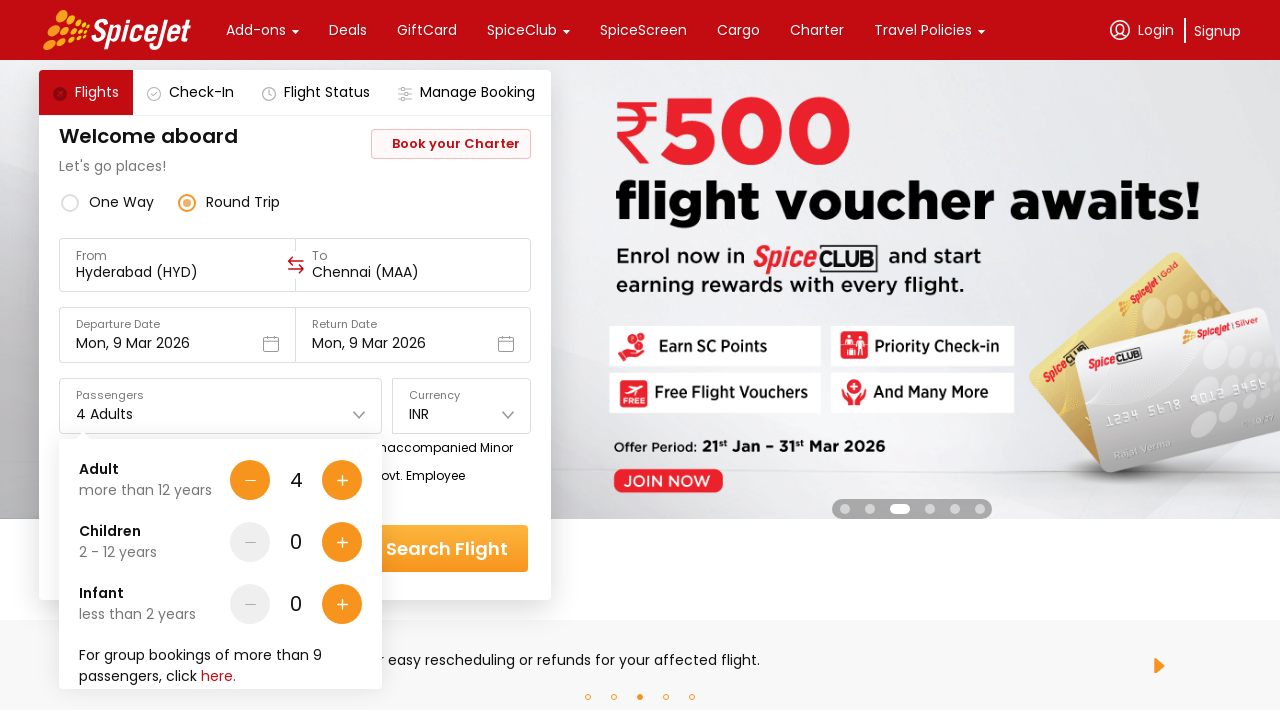

Clicked on fare type selector at (317, 648) on xpath=//div[@class='css-1dbjc4n r-1awozwy r-19m6qjp r-z2wwpe r-1loqt21 r-18u37iz
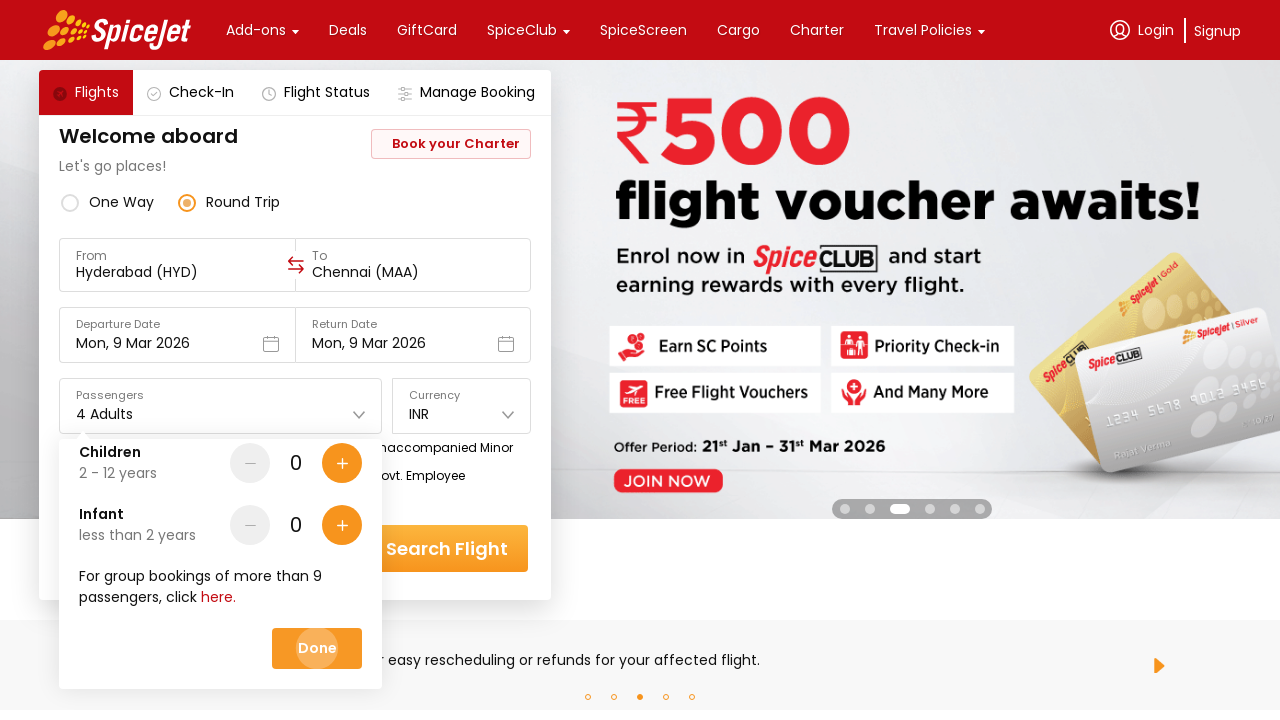

Selected Armed Forces fare option at (270, 481) on (//div[contains(text(),'Armed Forces')])[2]
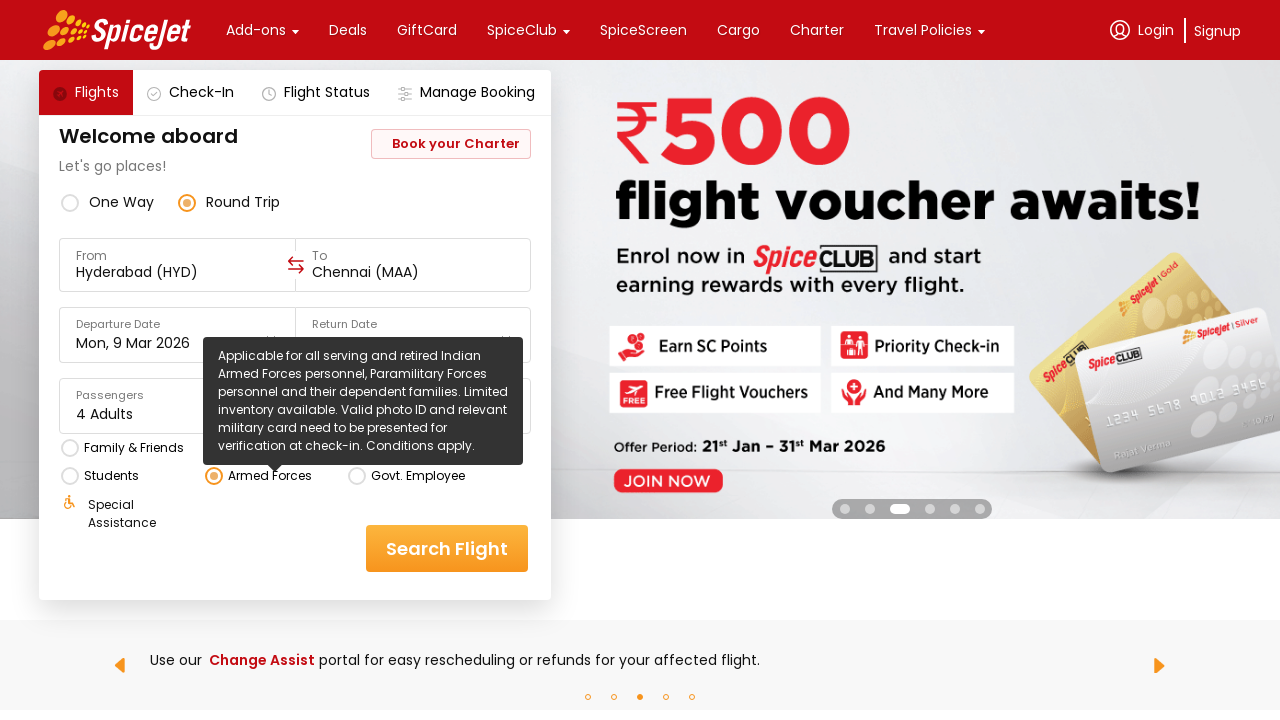

Confirmed Armed Forces fare selection at (447, 548) on xpath=//div[@class='css-1dbjc4n r-1awozwy r-z2wwpe r-1loqt21 r-18u37iz r-1777fci
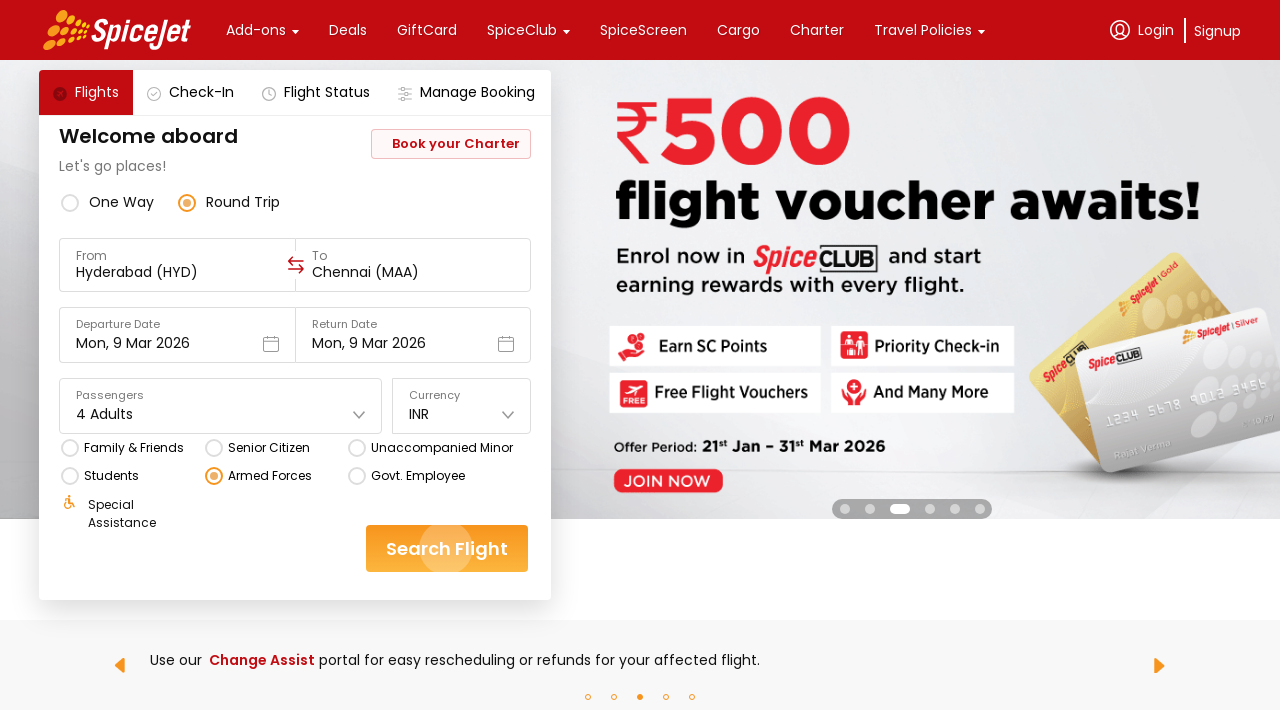

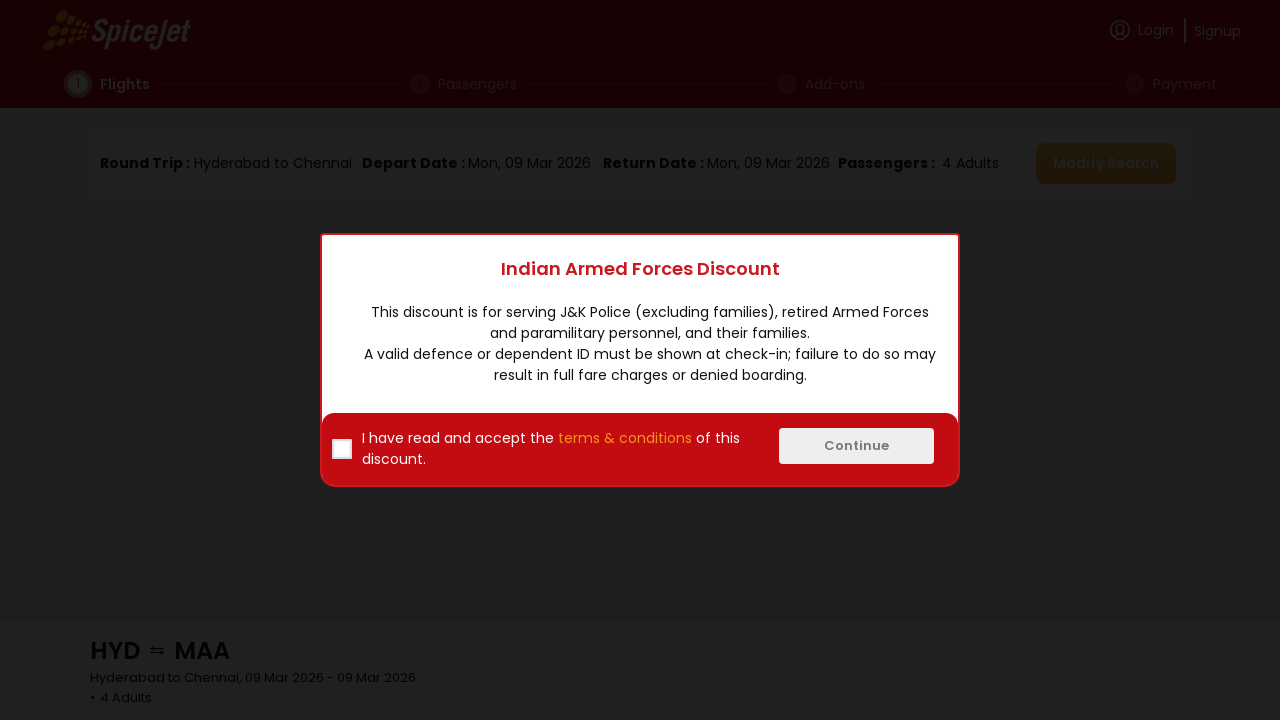